Tests that the counter displays the current number of todo items

Starting URL: https://demo.playwright.dev/todomvc

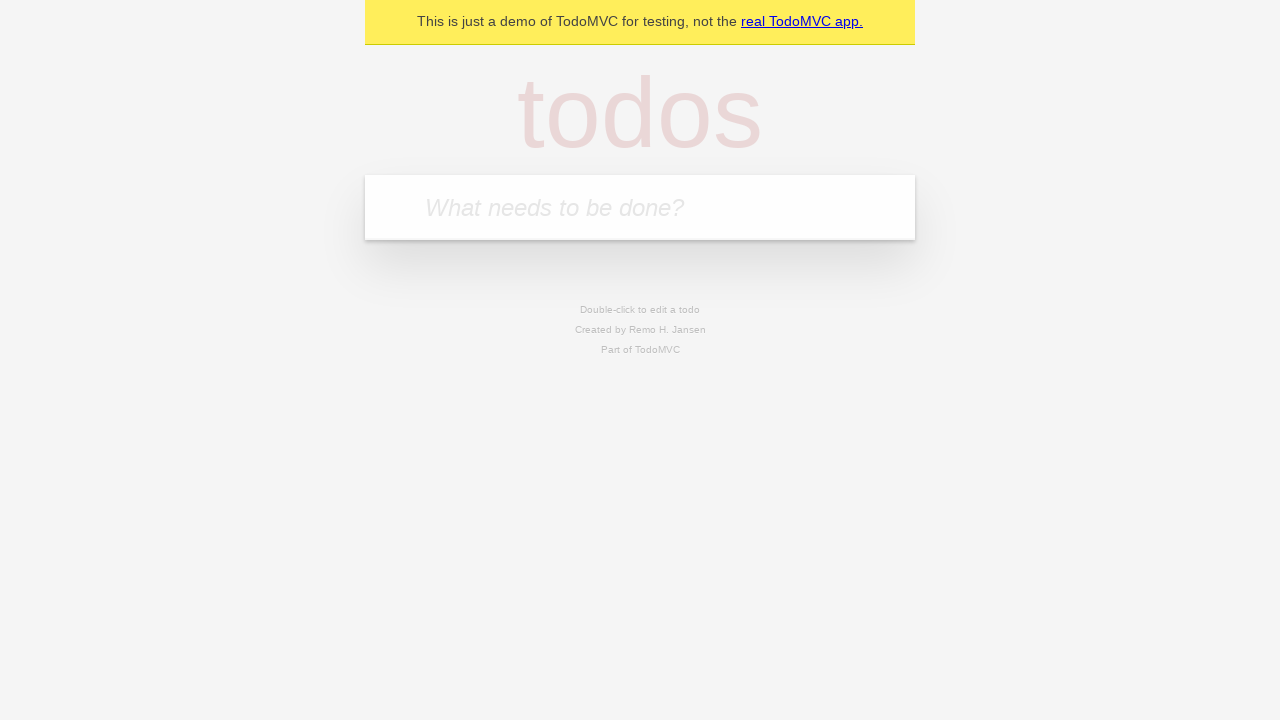

Filled new todo input with 'buy some cheese' on .new-todo
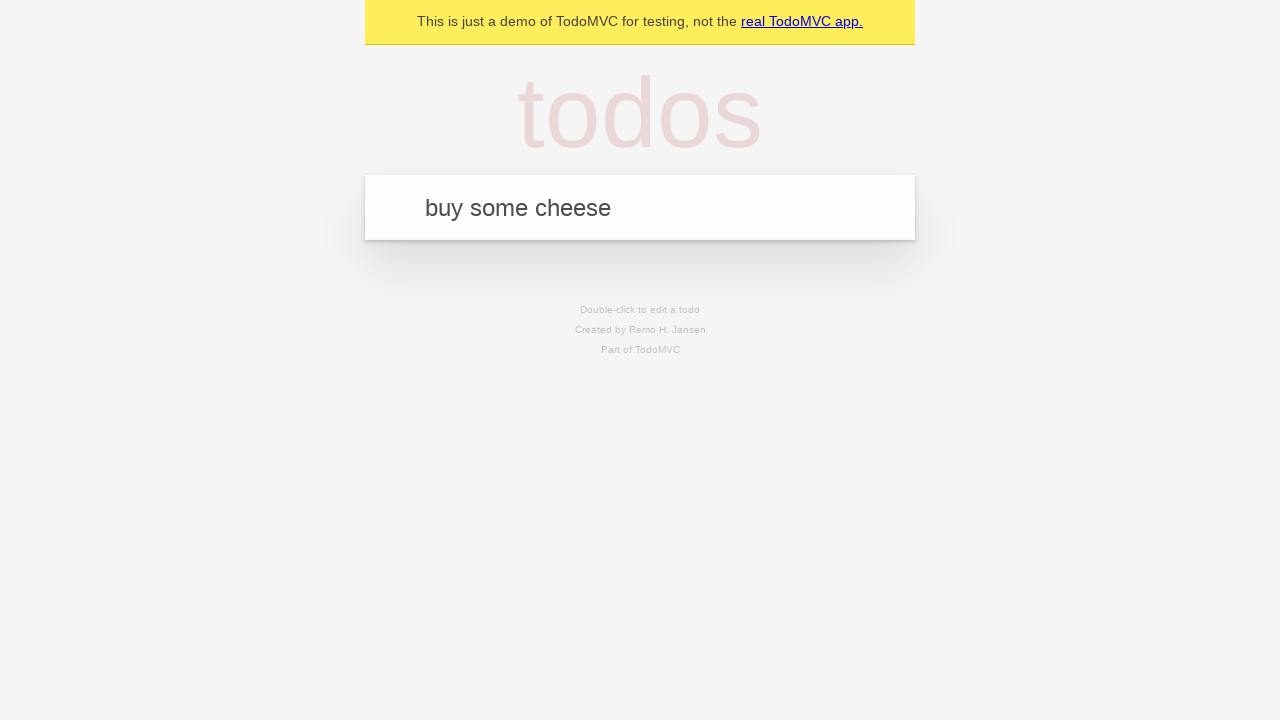

Pressed Enter to add first todo item on .new-todo
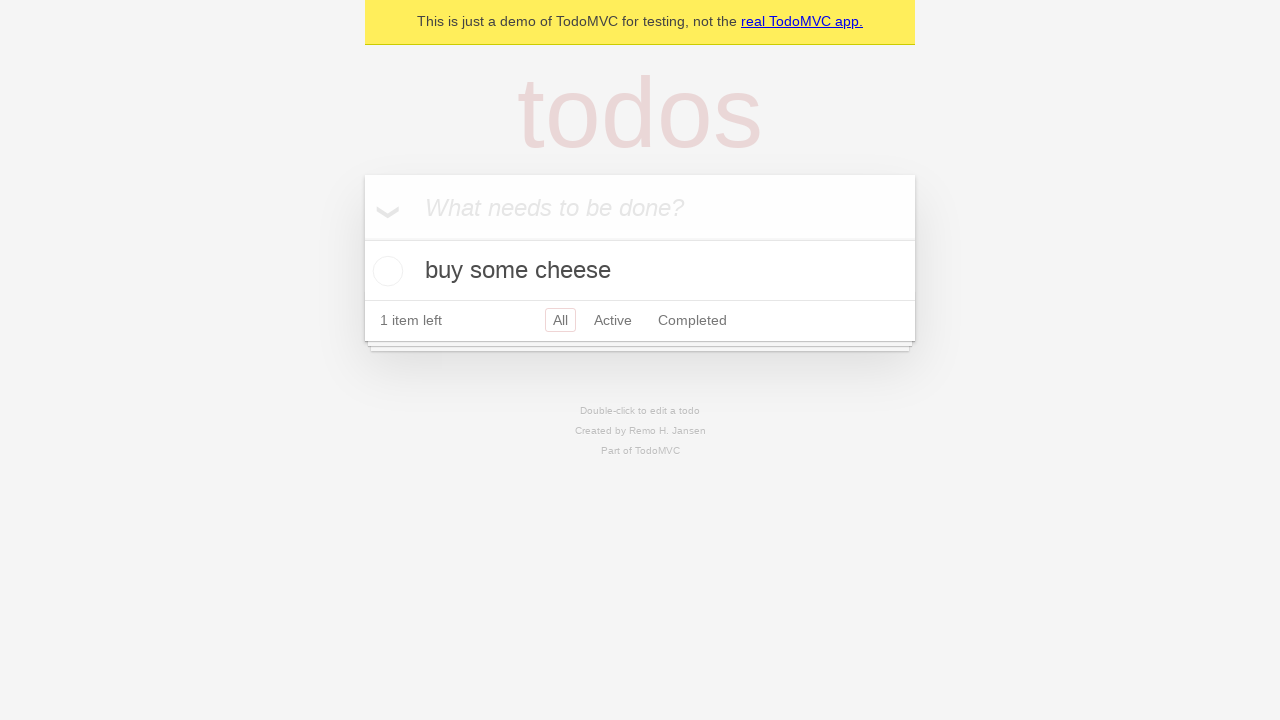

Todo counter element loaded and visible
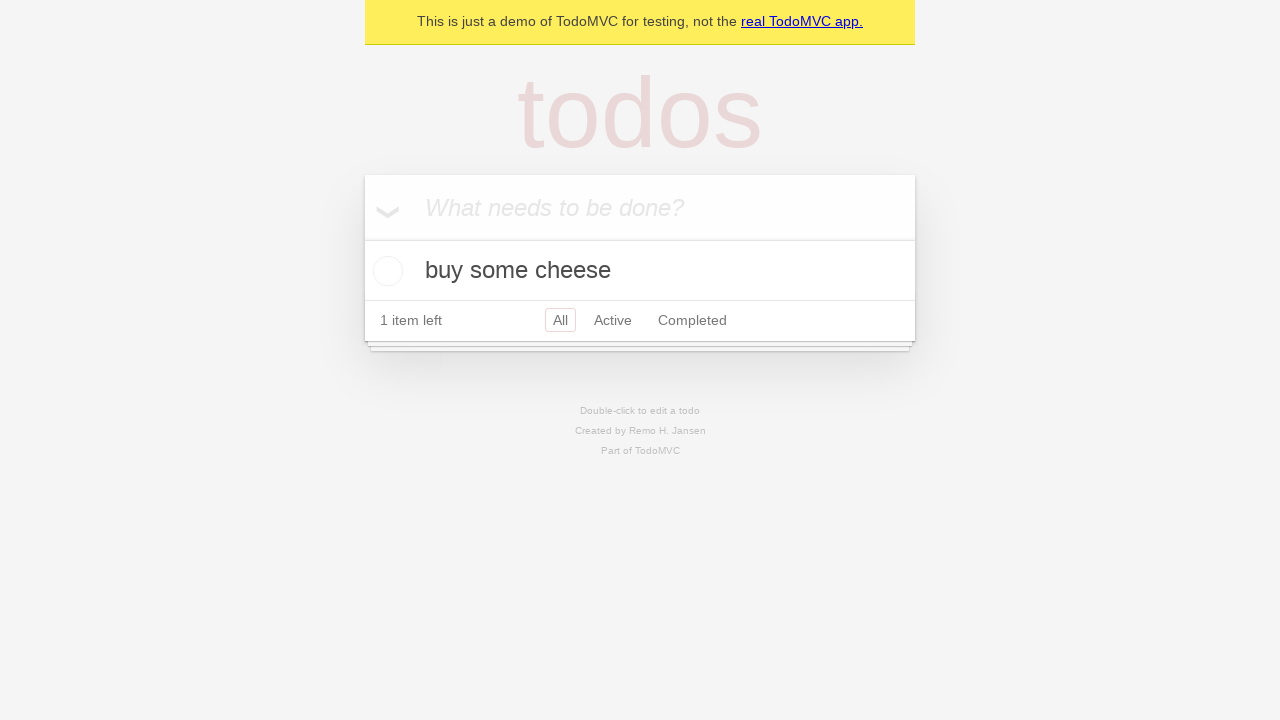

Filled new todo input with 'feed the cat' on .new-todo
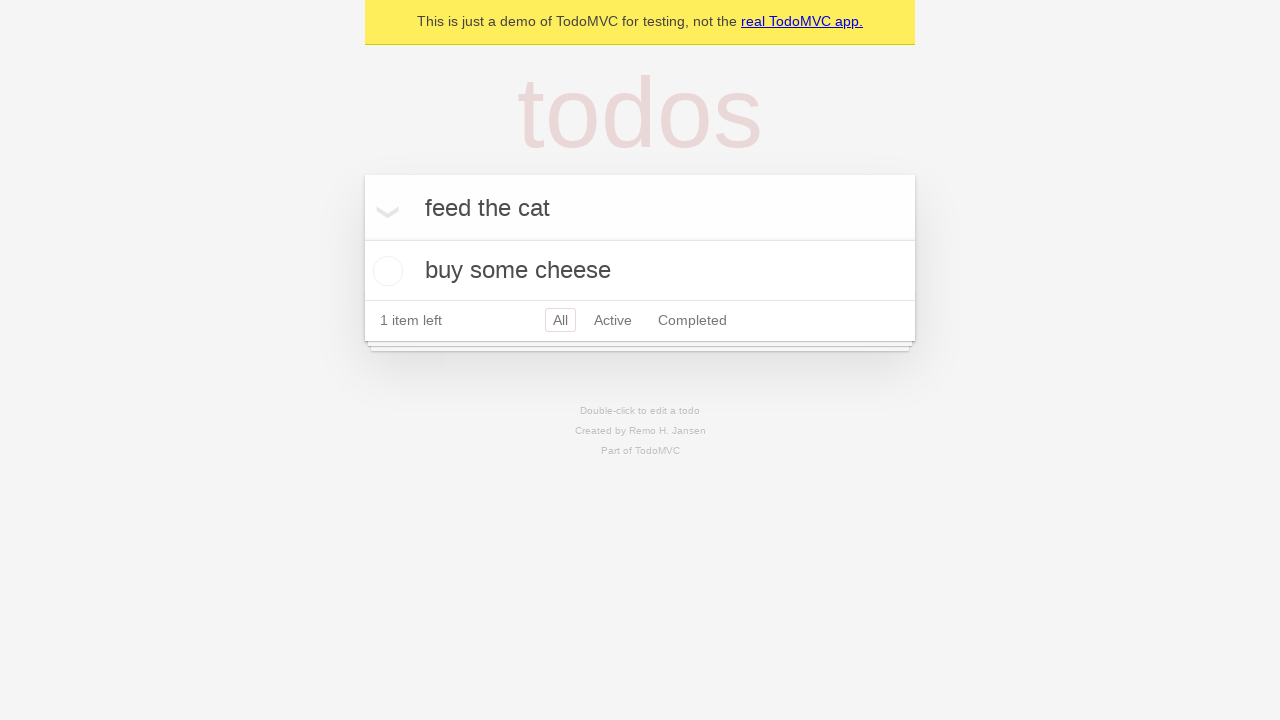

Pressed Enter to add second todo item on .new-todo
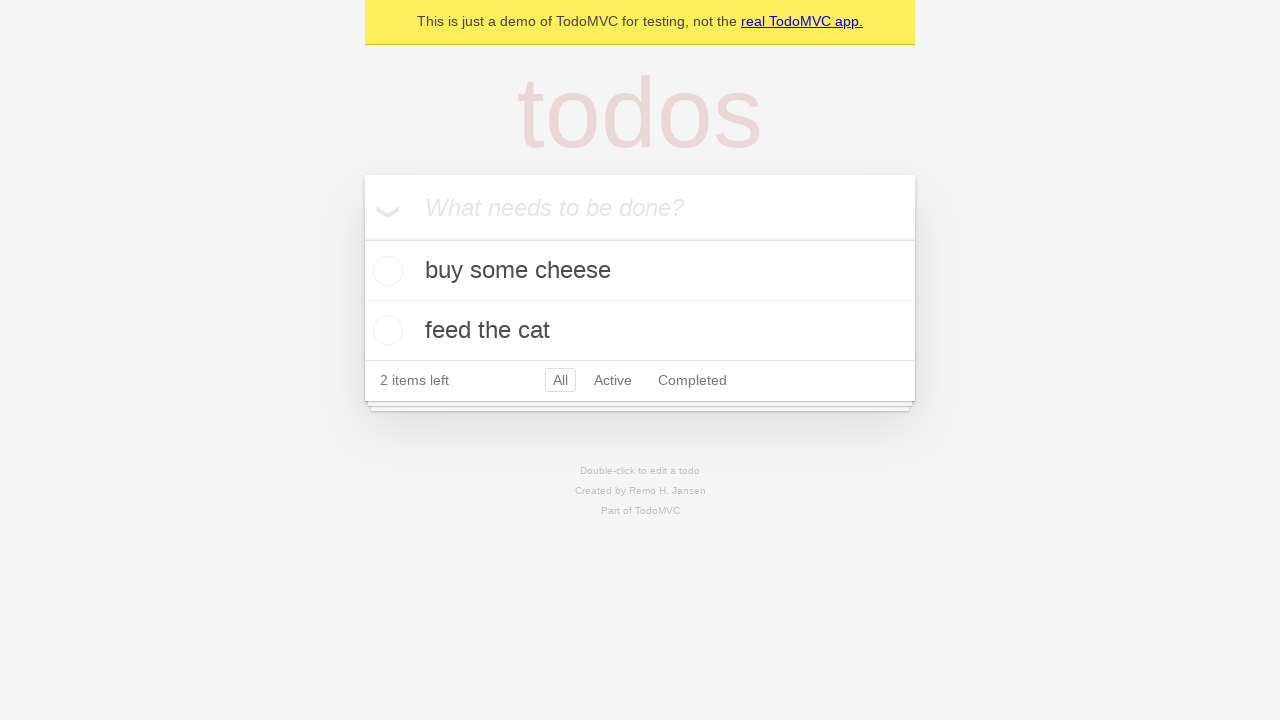

Second todo item appeared in the list
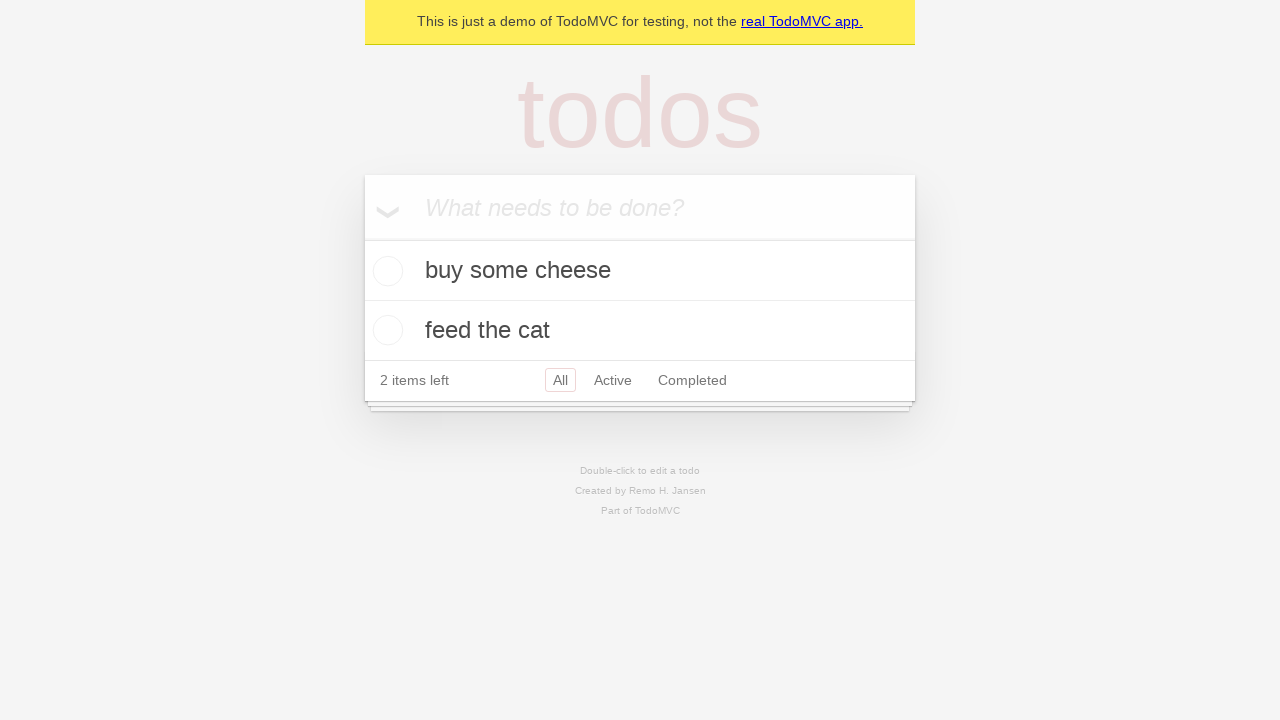

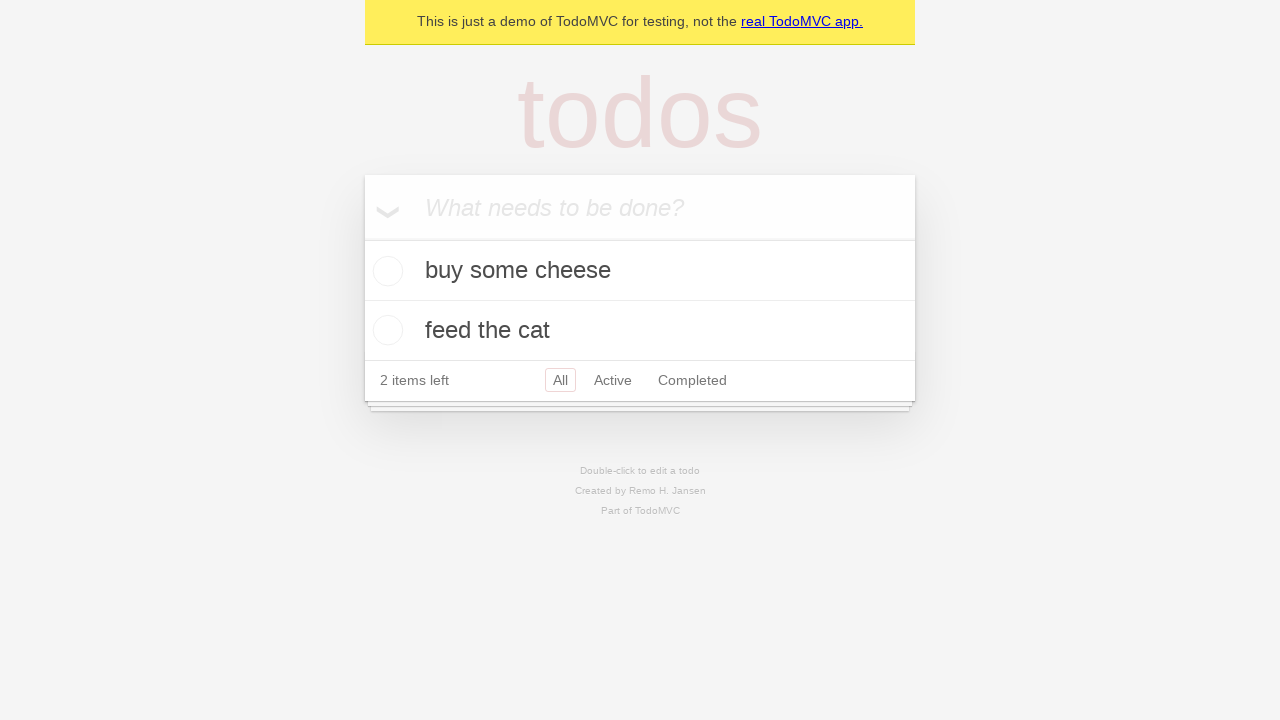